Navigates to an interactive SVG map of India and clicks on the Tripura state element

Starting URL: https://www.amcharts.com/svg-maps/?map=india

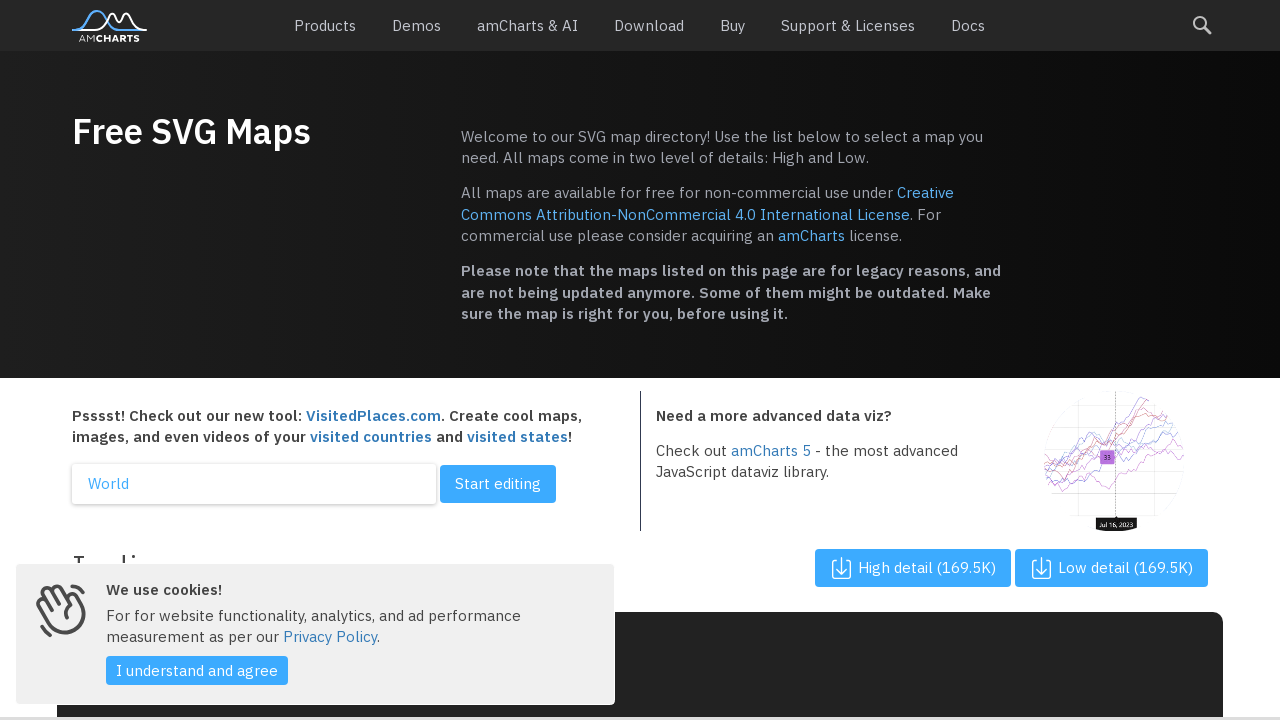

Located all state path elements in the SVG map
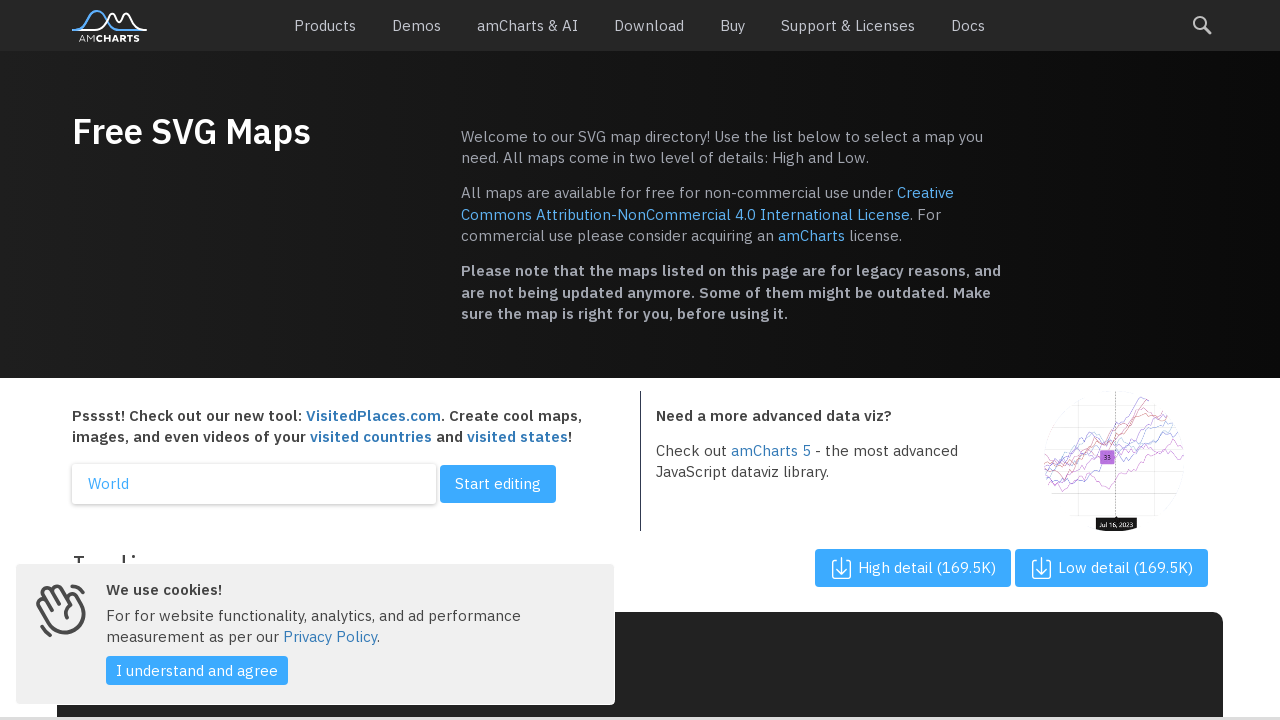

Waited 5 seconds for interaction to complete
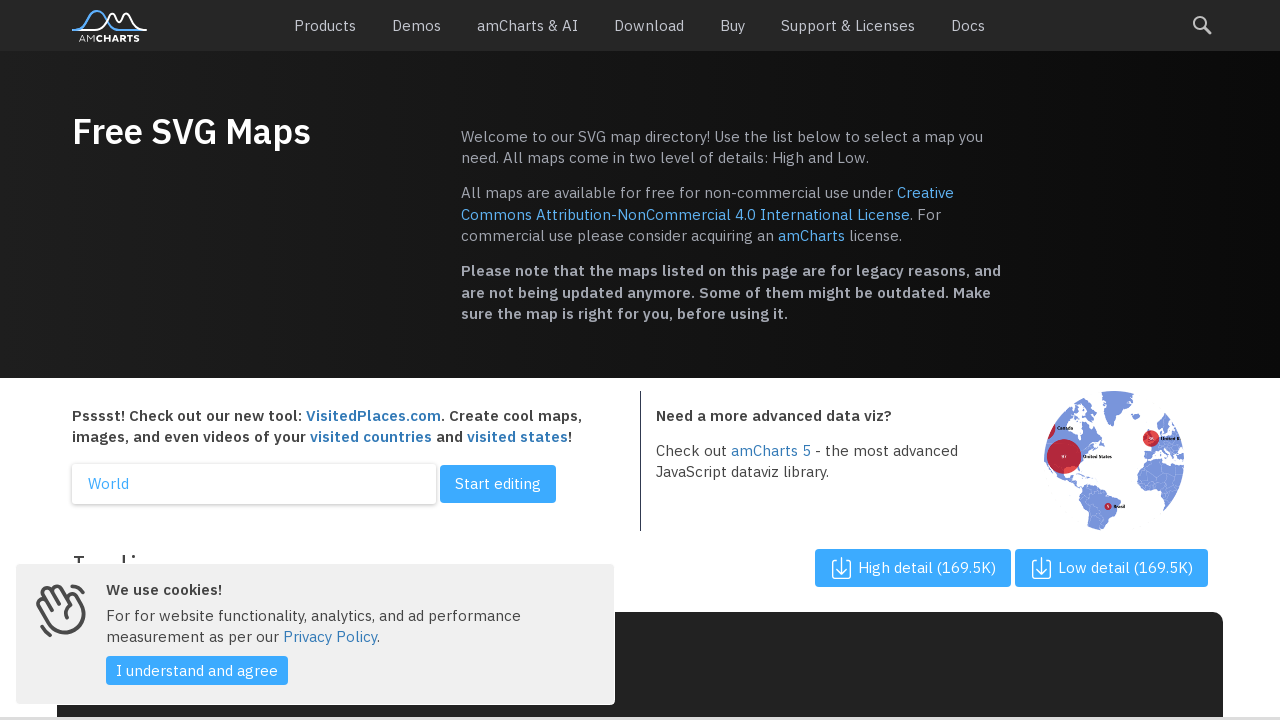

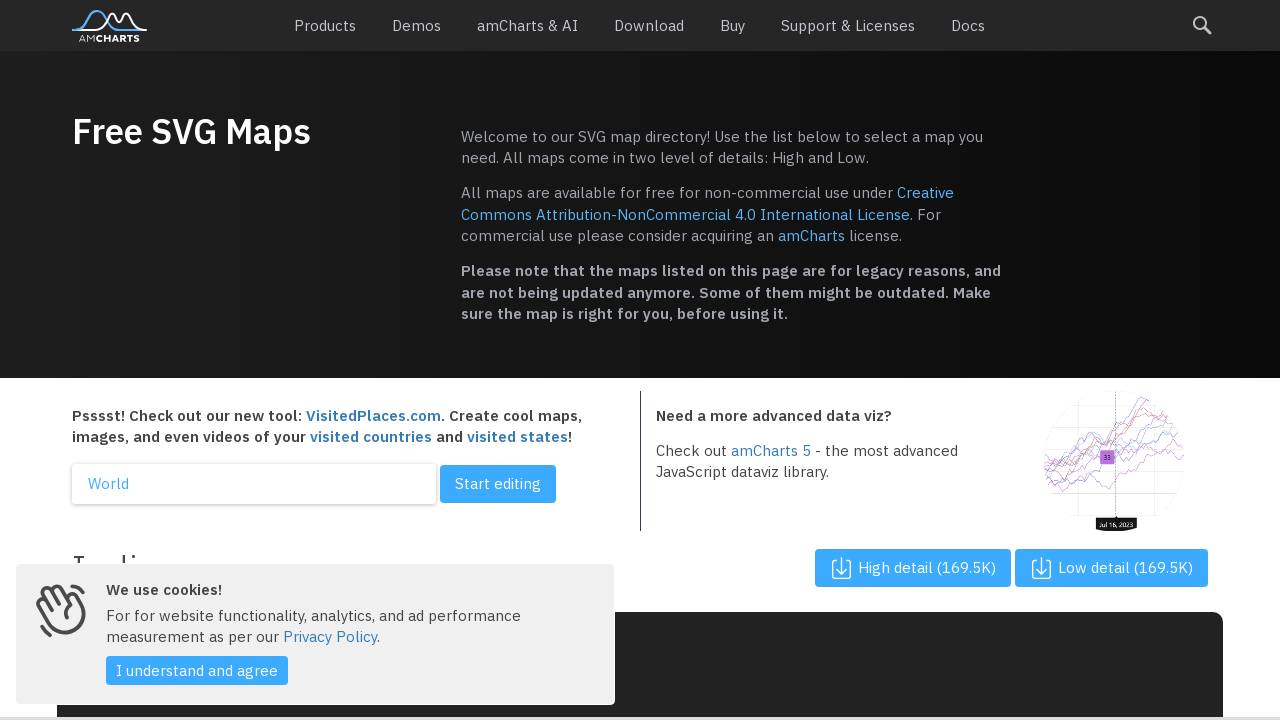